Automates the RPA Challenge by clicking the Start button, filling in form fields (First Name, Last Name, Company Name, Role, Address, Email, Phone Number) and submitting the form multiple times with different data entries.

Starting URL: https://rpachallenge.com/

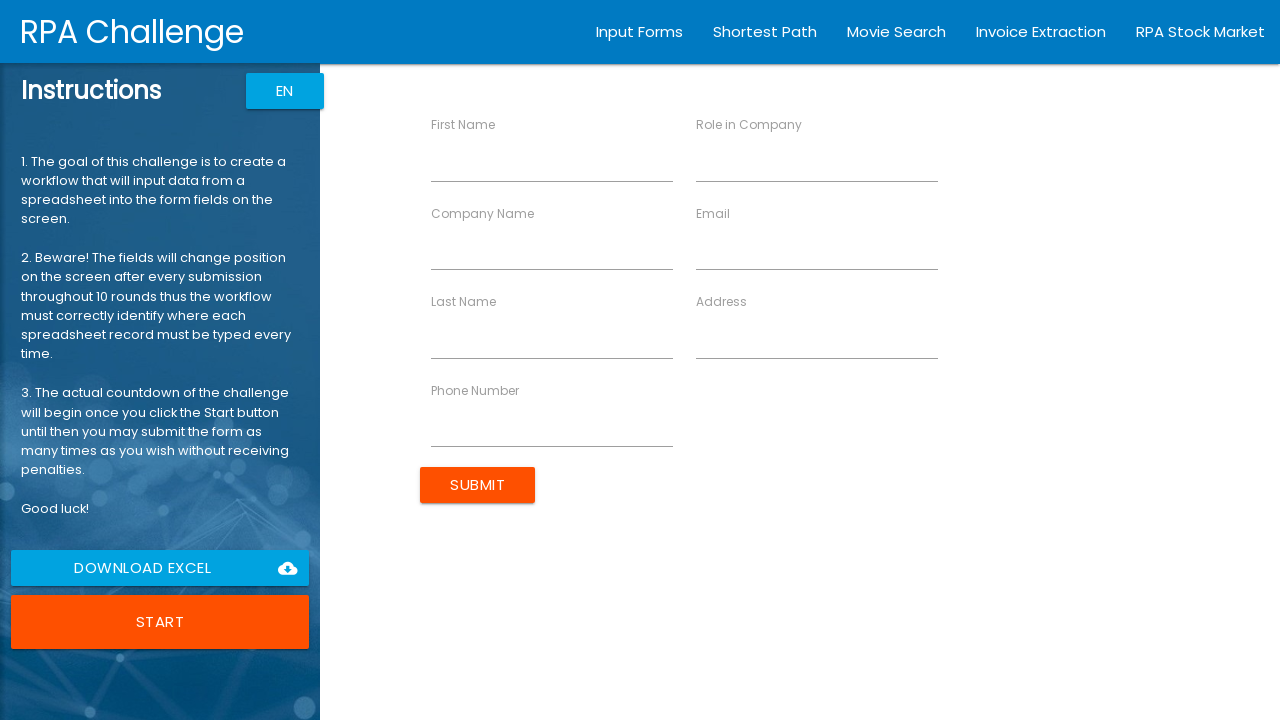

Clicked Start button to begin RPA Challenge at (160, 622) on xpath=//button[contains(text(),'Start')]
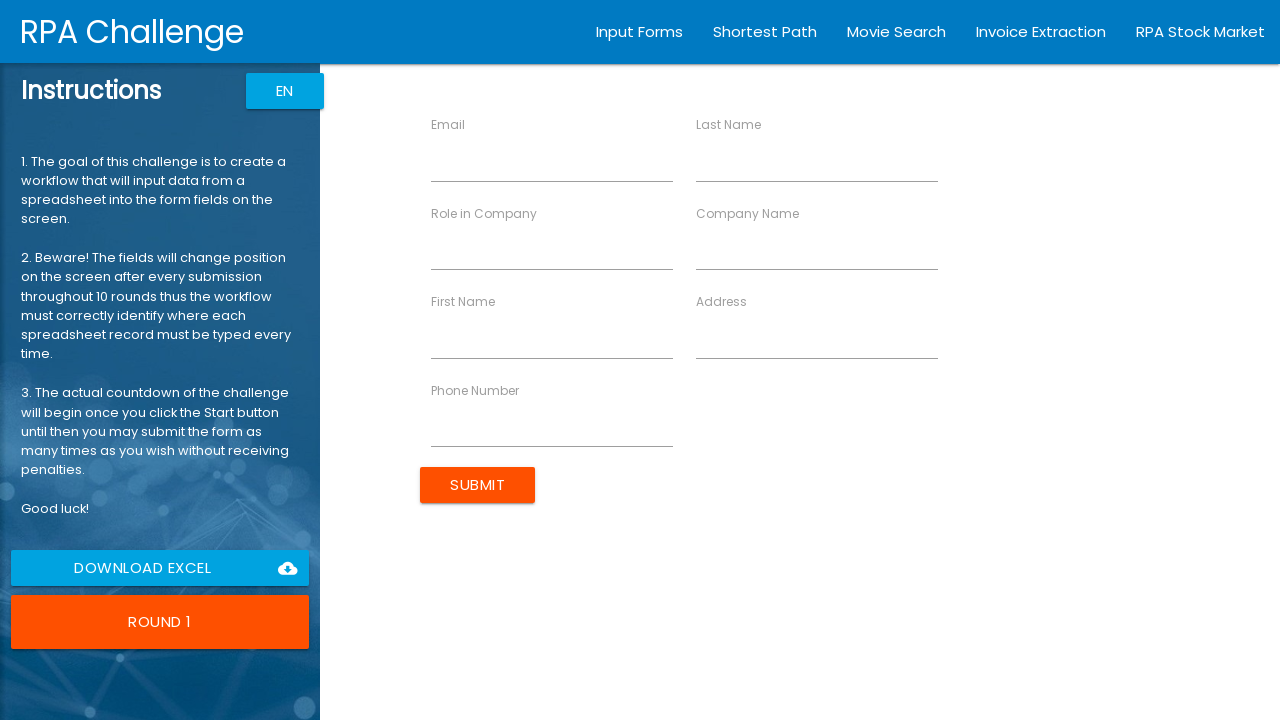

Filled First Name field with 'John' on input[ng-reflect-name='labelFirstName']
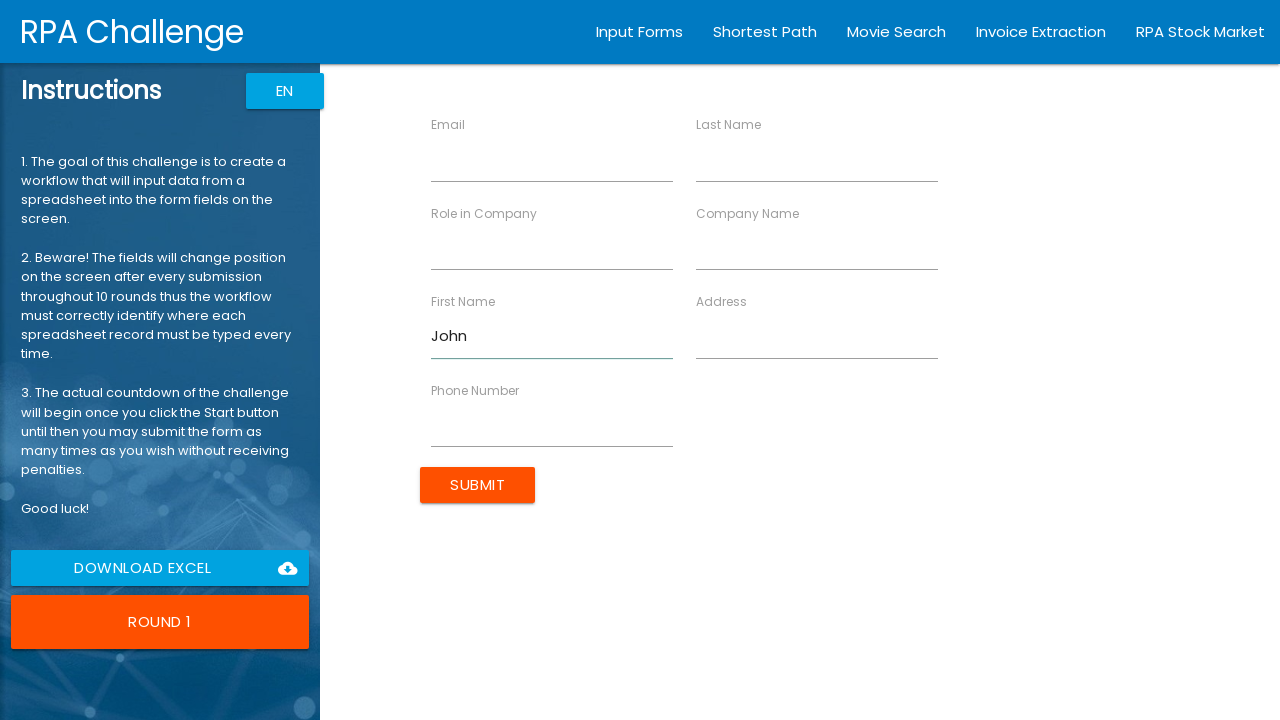

Filled Last Name field with 'Smith' on input[ng-reflect-name='labelLastName']
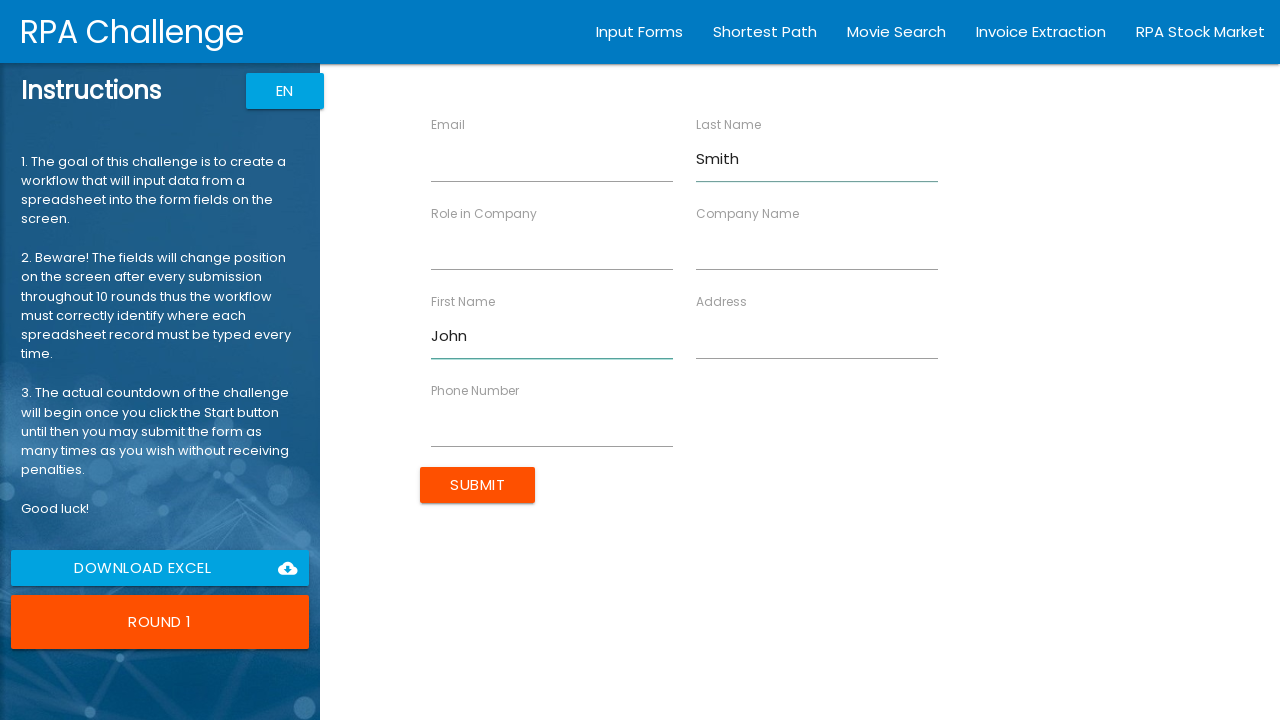

Filled Company Name field with 'Acme Corporation' on input[ng-reflect-name='labelCompanyName']
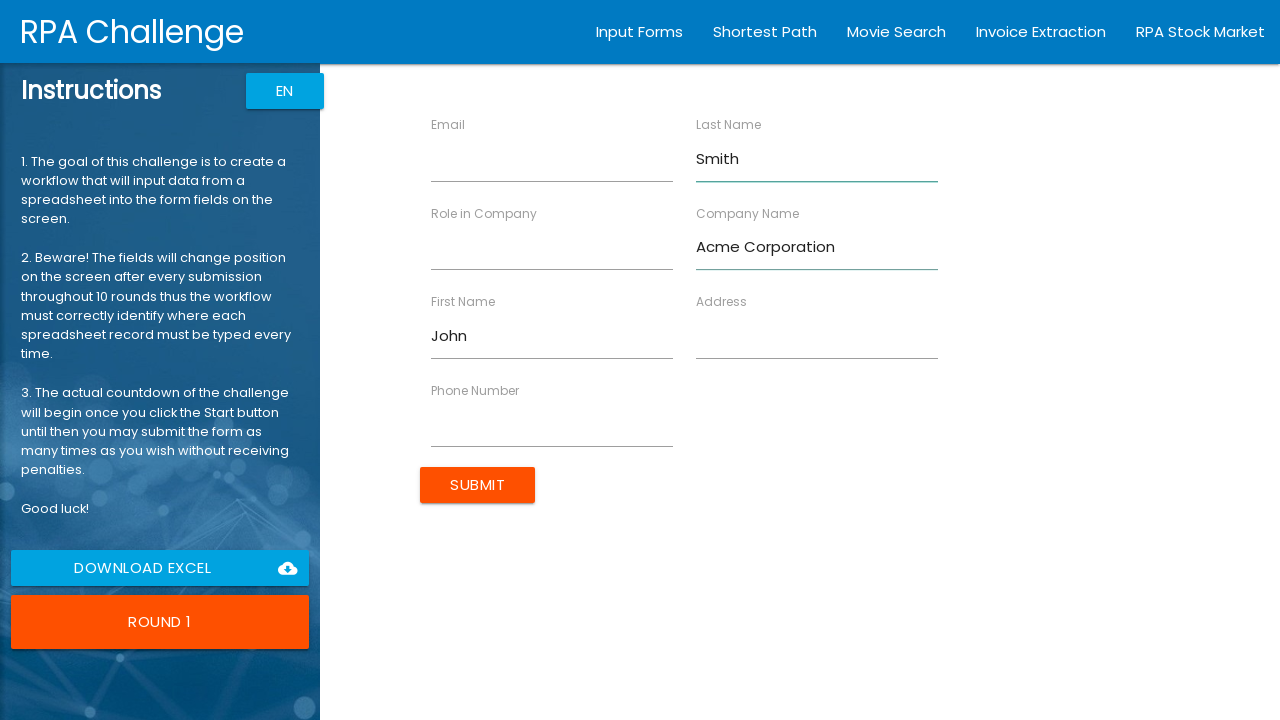

Filled Role field with 'Software Engineer' on input[ng-reflect-name='labelRole']
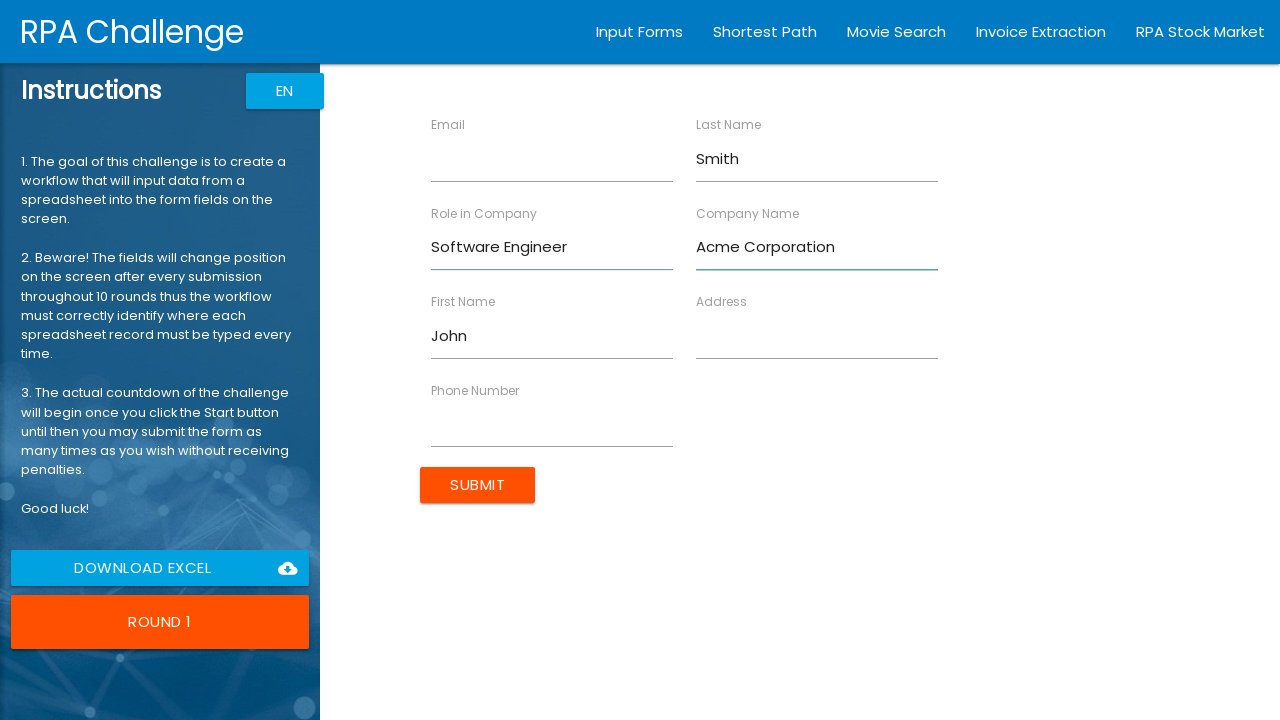

Filled Address field with '123 Main Street, Boston, MA 02101' on input[ng-reflect-name='labelAddress']
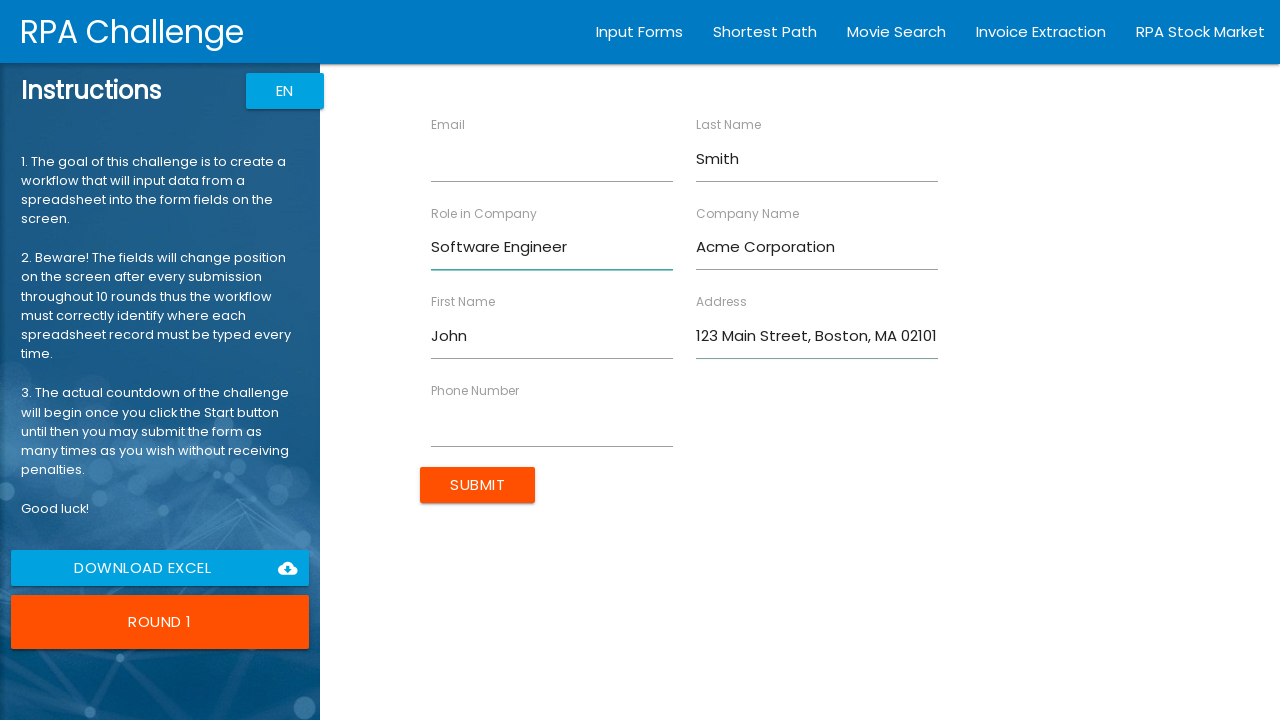

Filled Email field with 'john.smith@acmecorp.com' on input[ng-reflect-name='labelEmail']
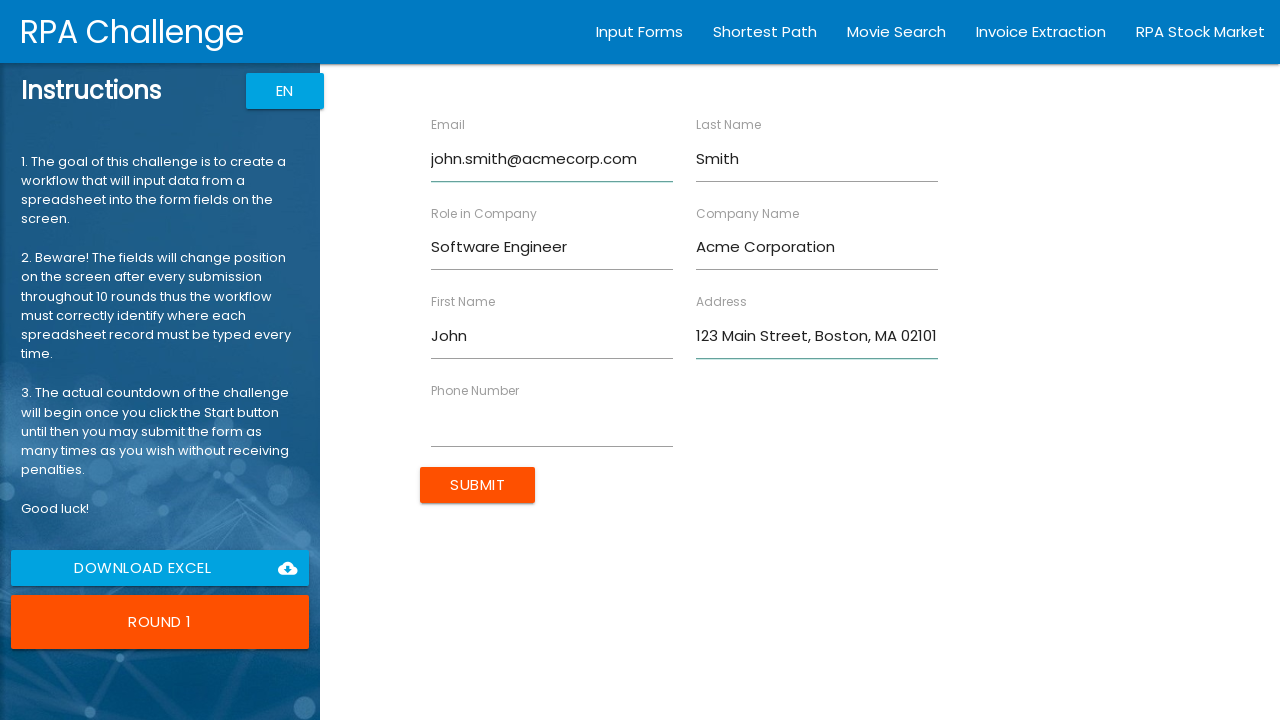

Filled Phone Number field with '5551234567' on input[ng-reflect-name='labelPhone']
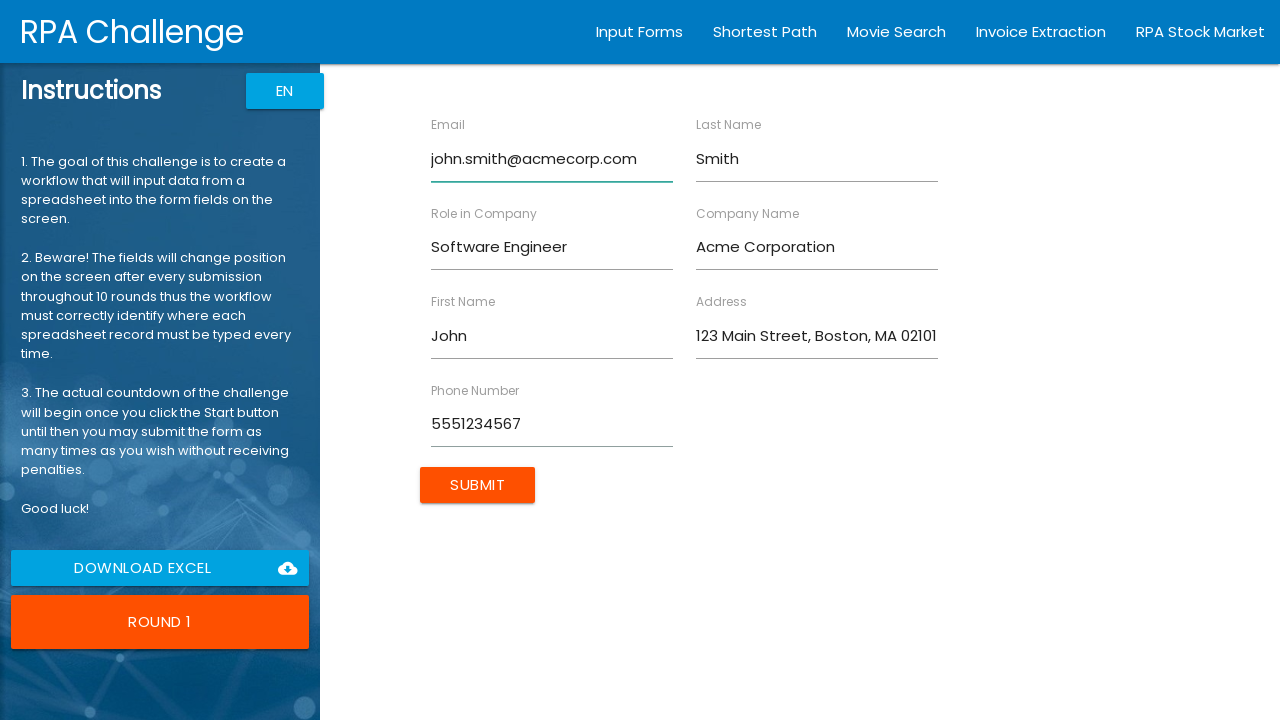

Submitted first form entry for John Smith at (478, 485) on input[type='submit']
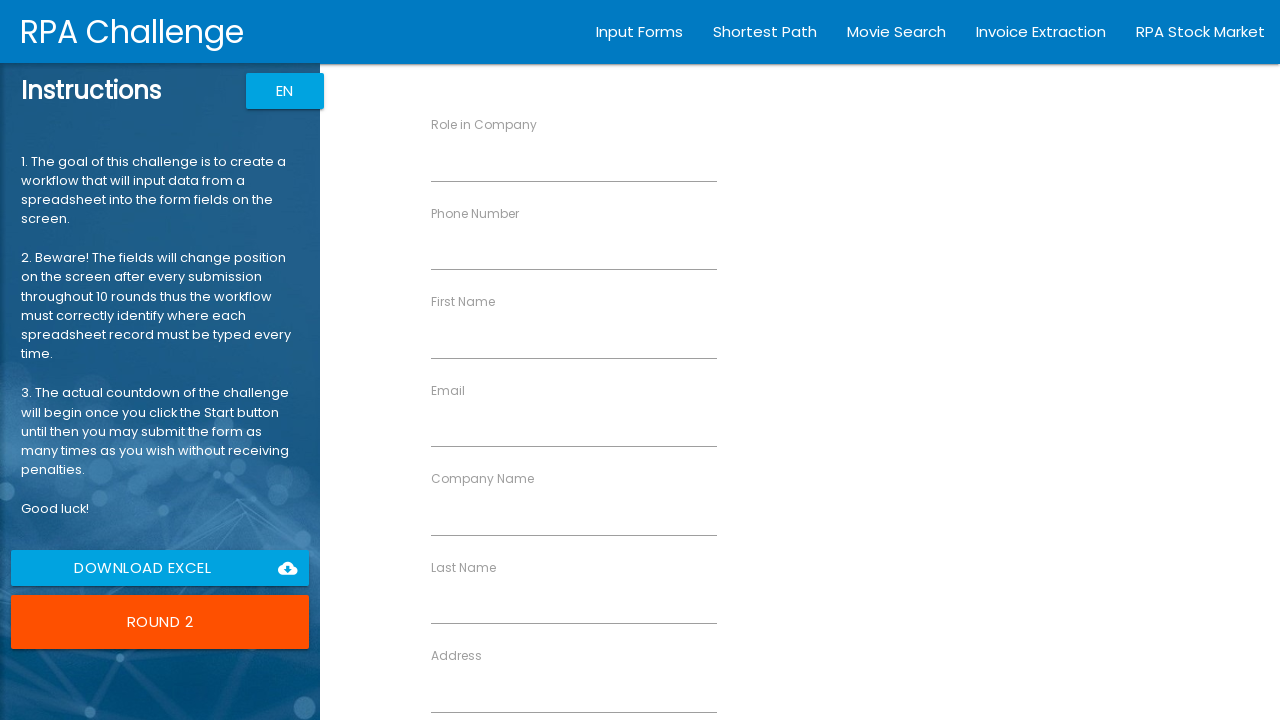

Filled First Name field with 'Sarah' on input[ng-reflect-name='labelFirstName']
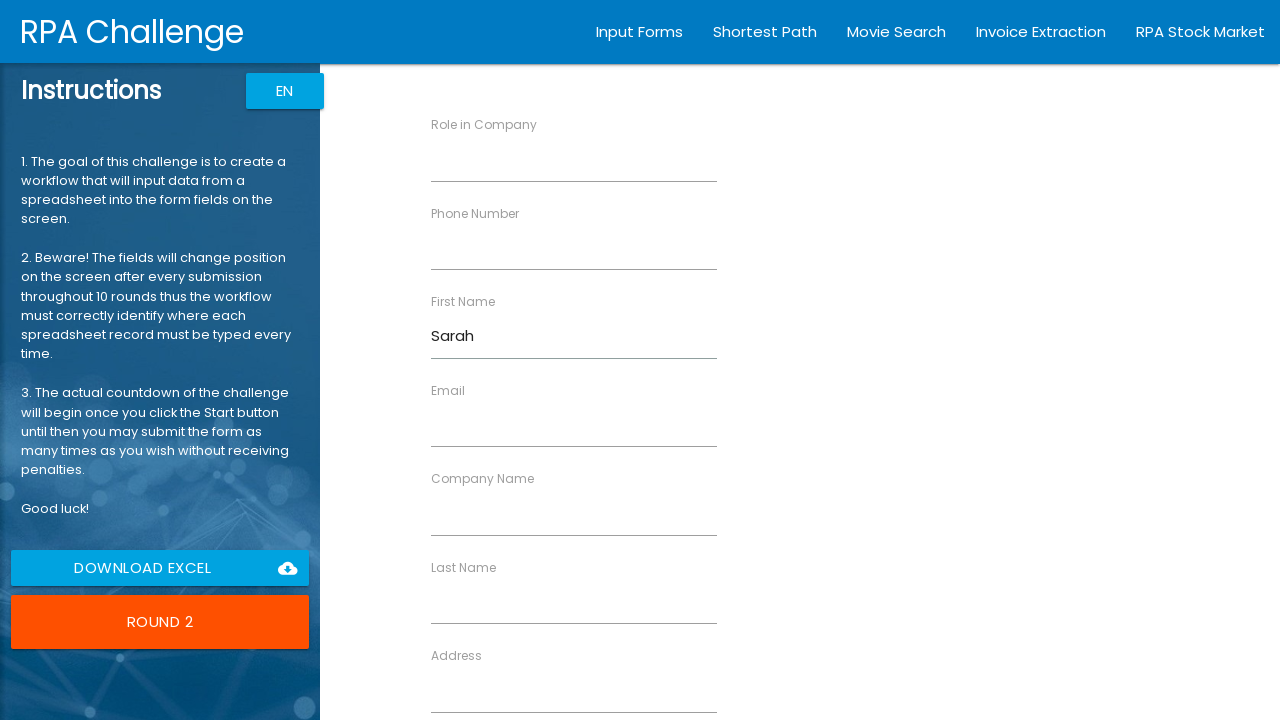

Filled Last Name field with 'Johnson' on input[ng-reflect-name='labelLastName']
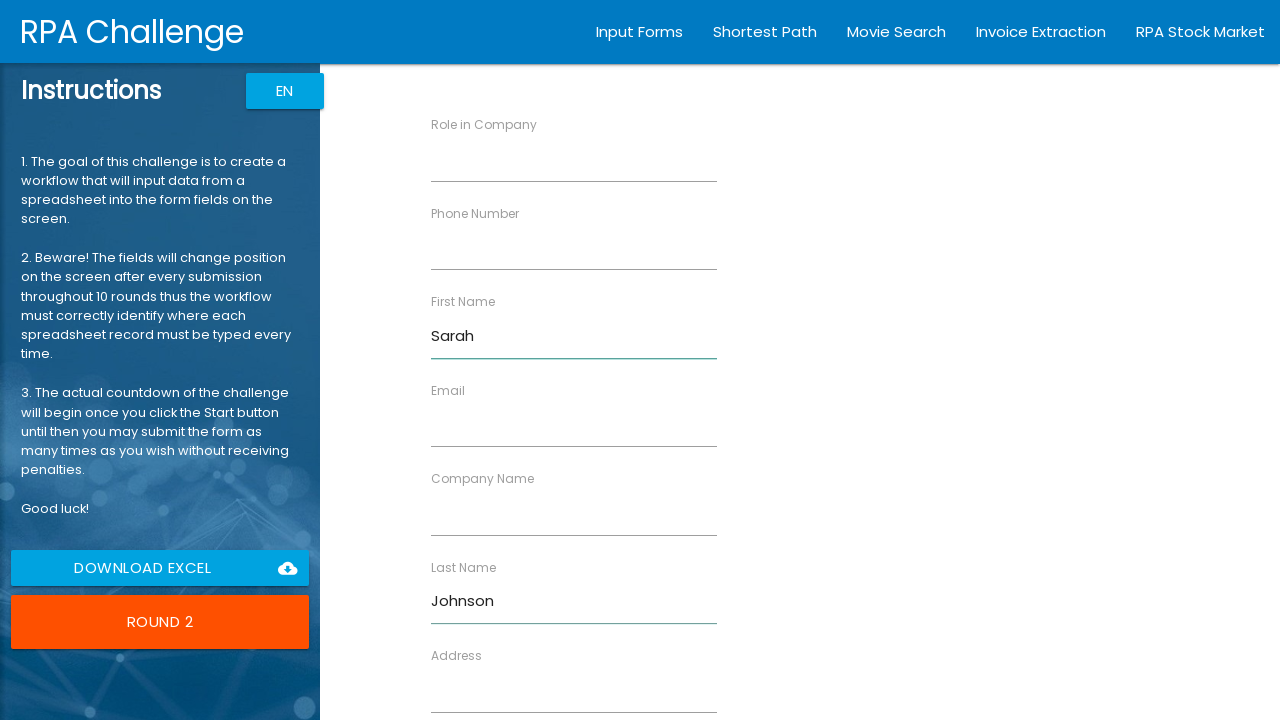

Filled Company Name field with 'TechStart Inc' on input[ng-reflect-name='labelCompanyName']
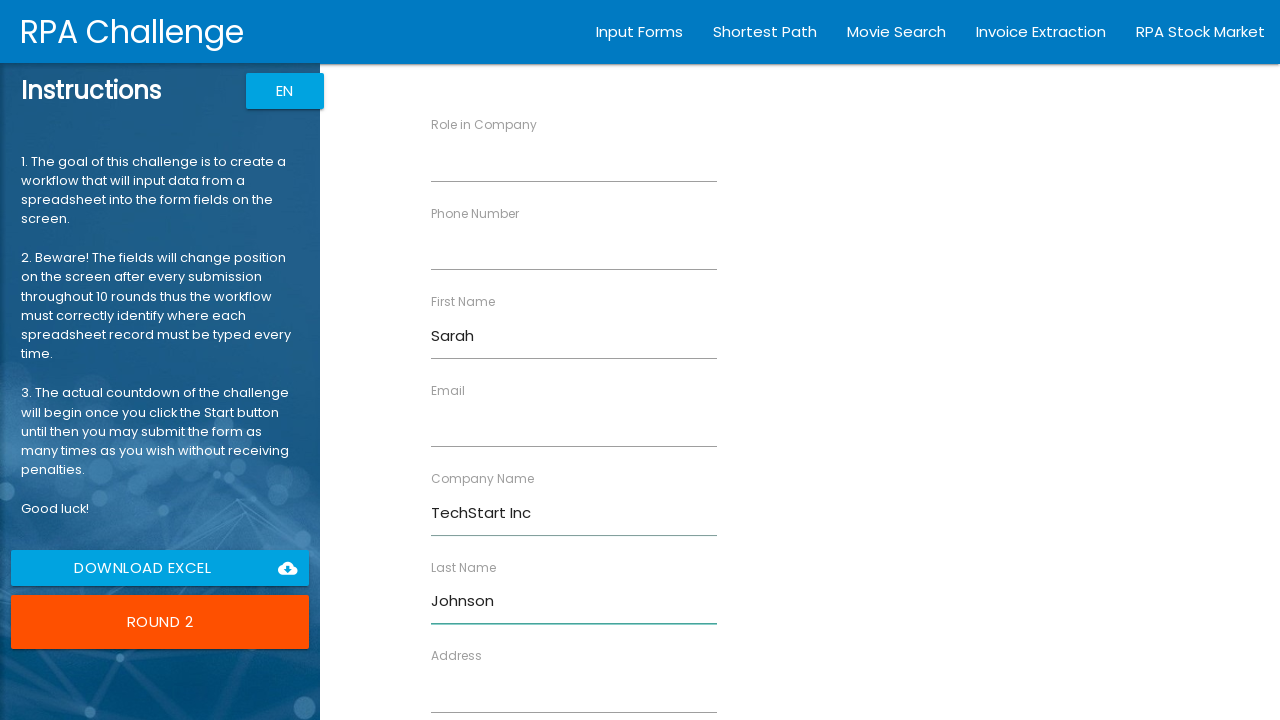

Filled Role field with 'Product Manager' on input[ng-reflect-name='labelRole']
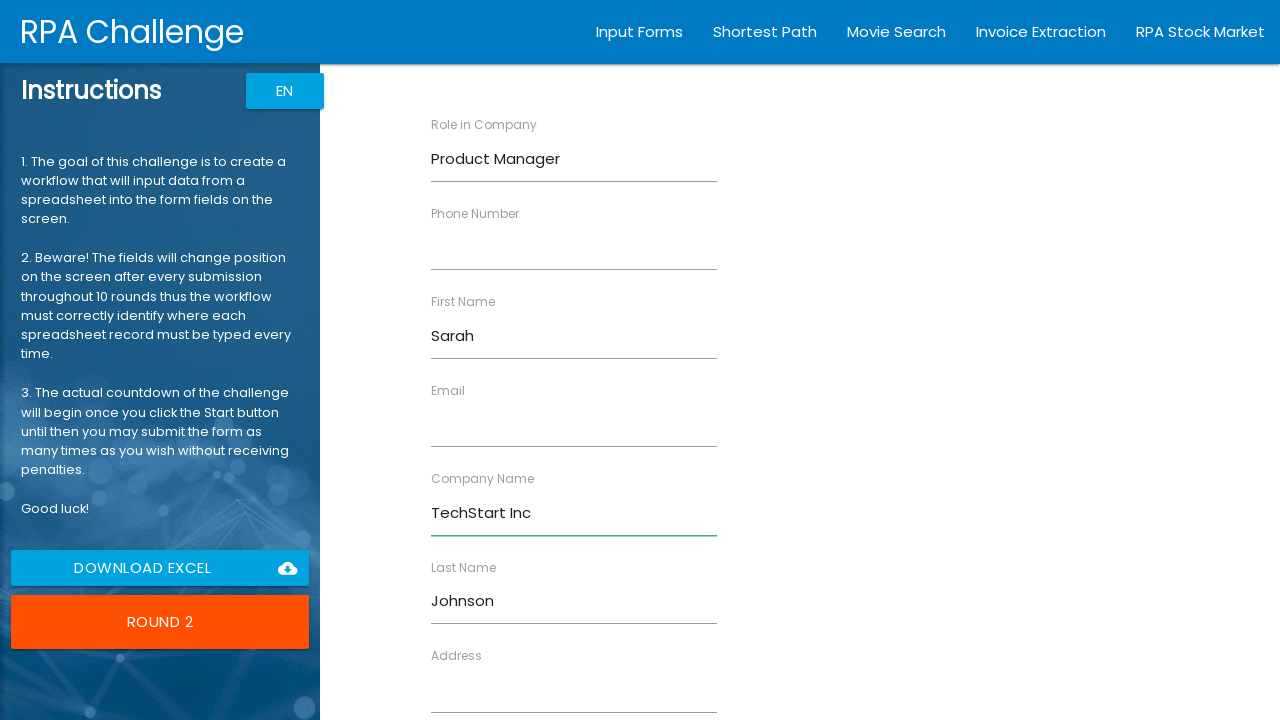

Filled Address field with '456 Oak Avenue, San Francisco, CA 94102' on input[ng-reflect-name='labelAddress']
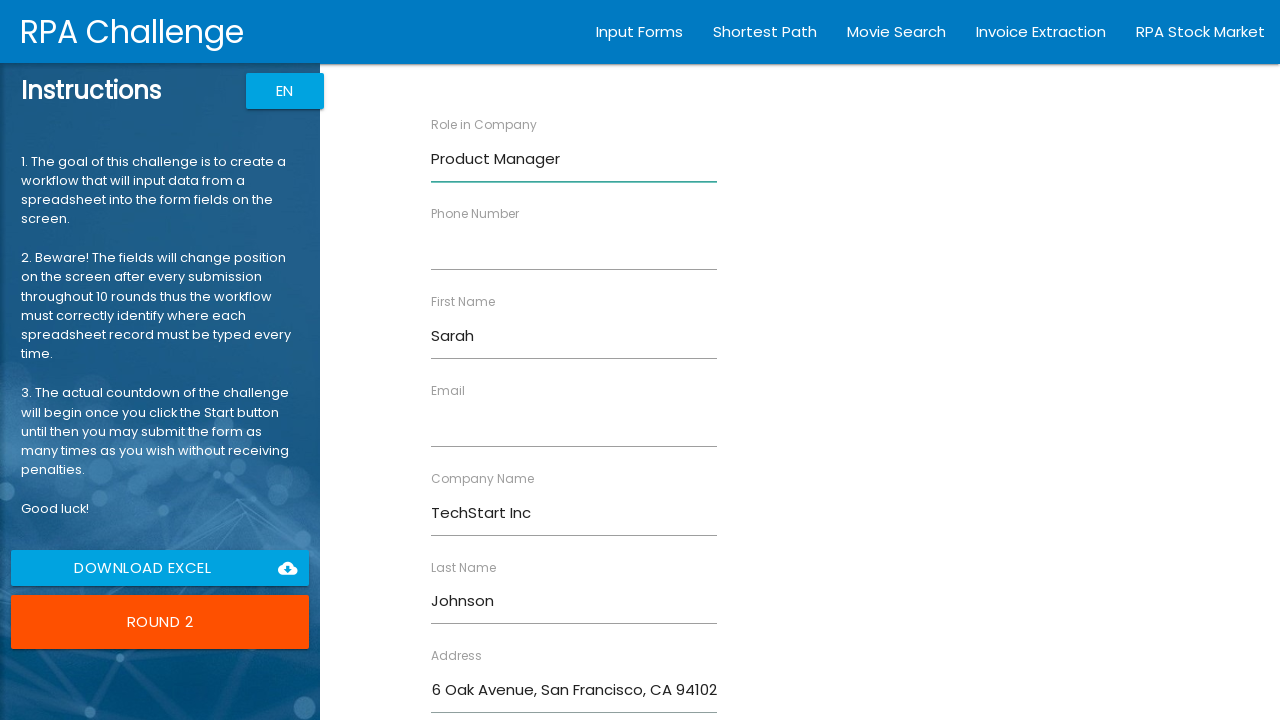

Filled Email field with 'sarah.j@techstart.io' on input[ng-reflect-name='labelEmail']
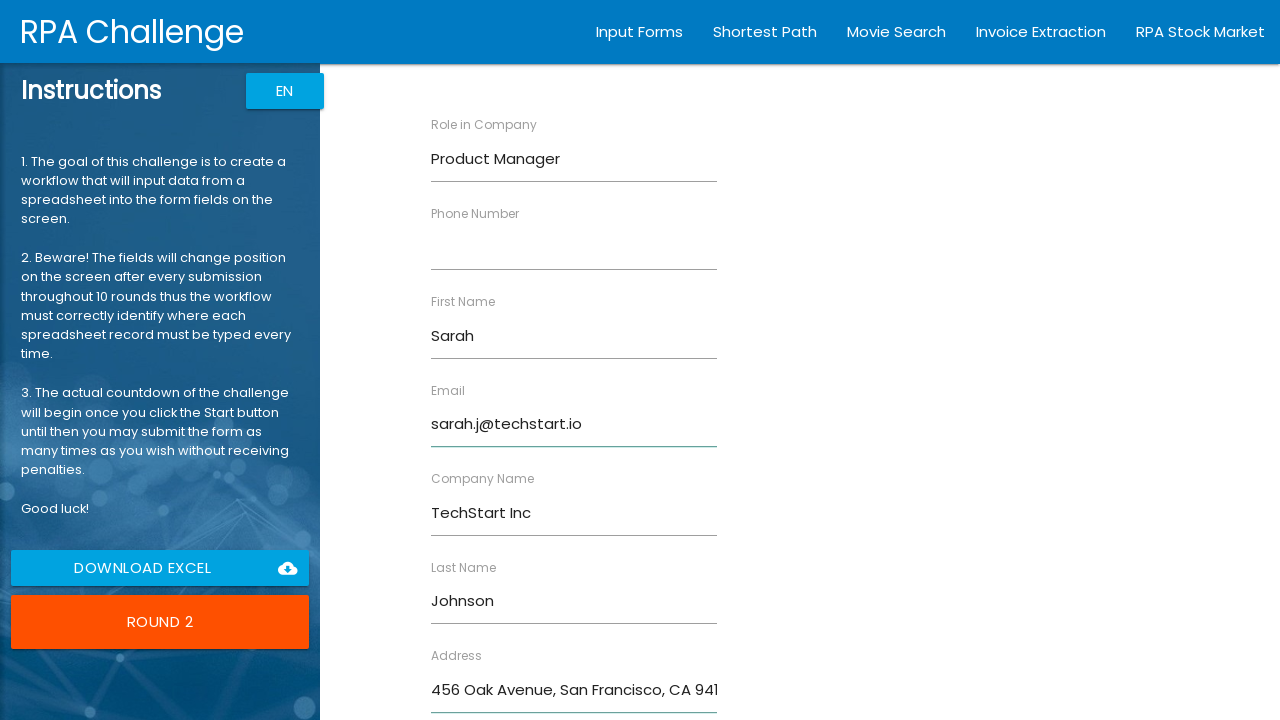

Filled Phone Number field with '4159876543' on input[ng-reflect-name='labelPhone']
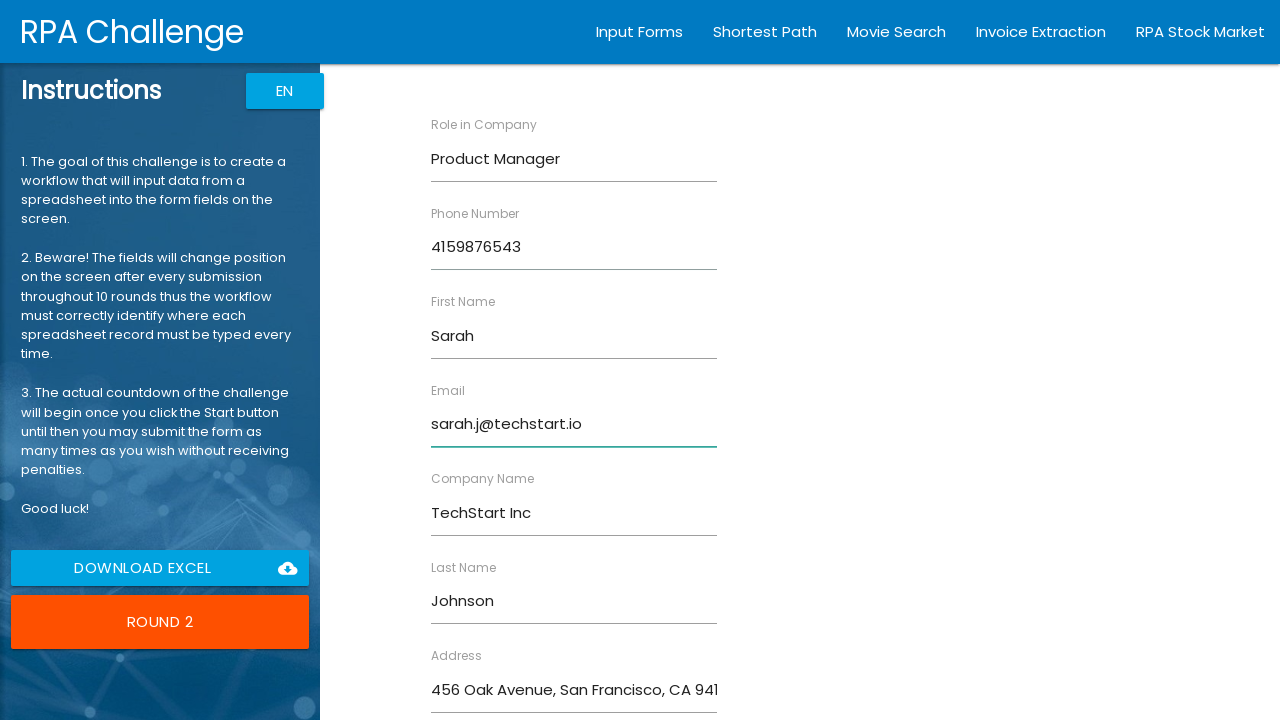

Submitted second form entry for Sarah Johnson at (478, 688) on input[type='submit']
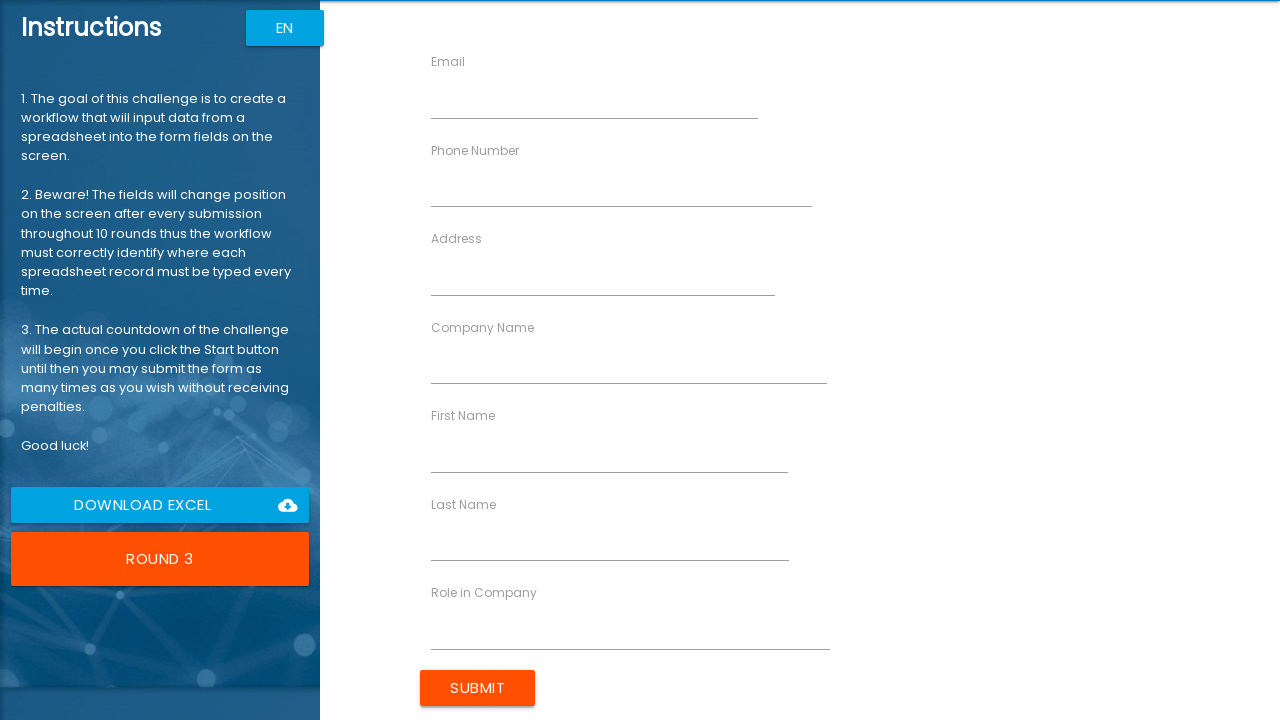

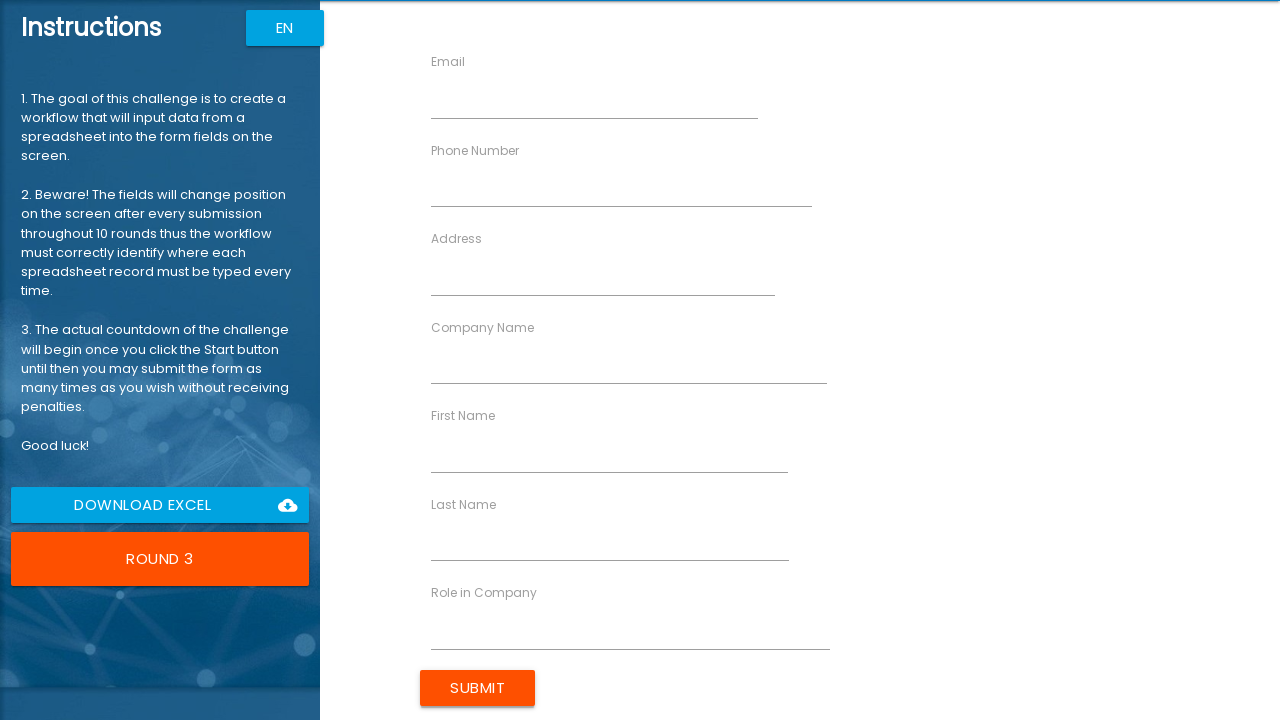